Tests tab/window handling functionality by opening new tabs through button clicks and switching between them

Starting URL: https://v1.training-support.net/selenium/tab-opener

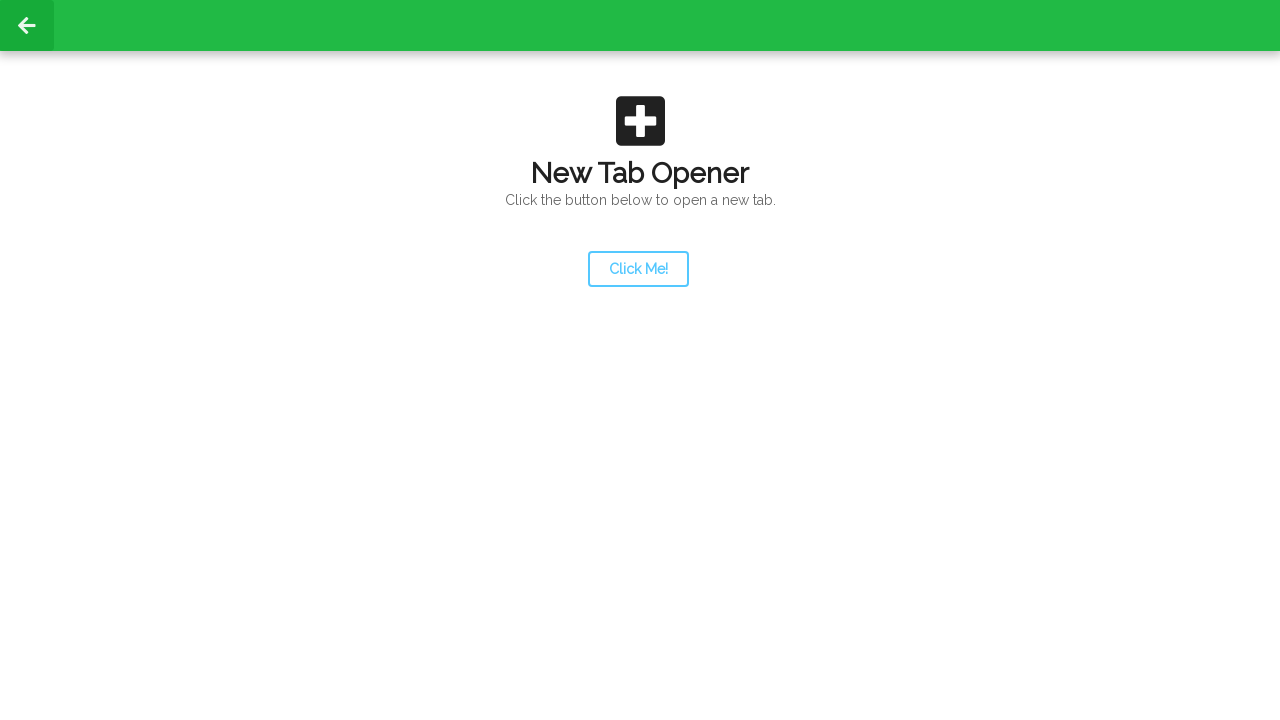

Clicked launcher button to open first new tab at (638, 269) on #launcher
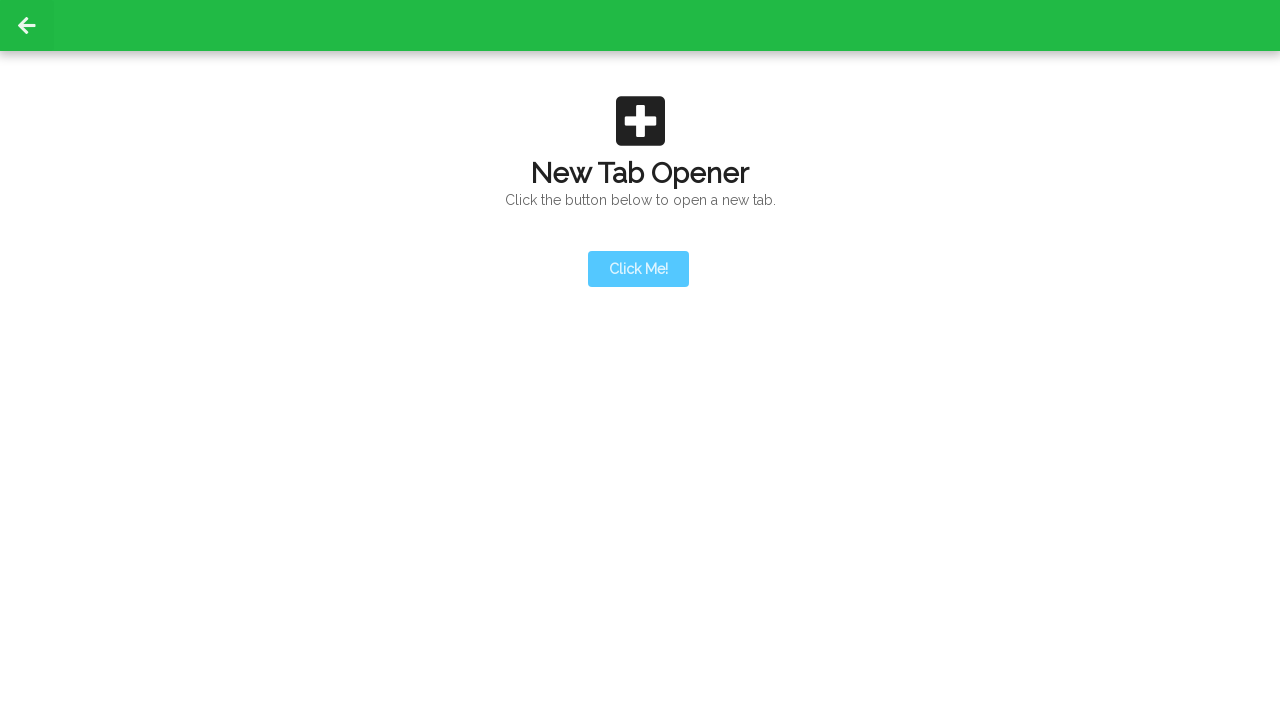

First new tab opened and captured
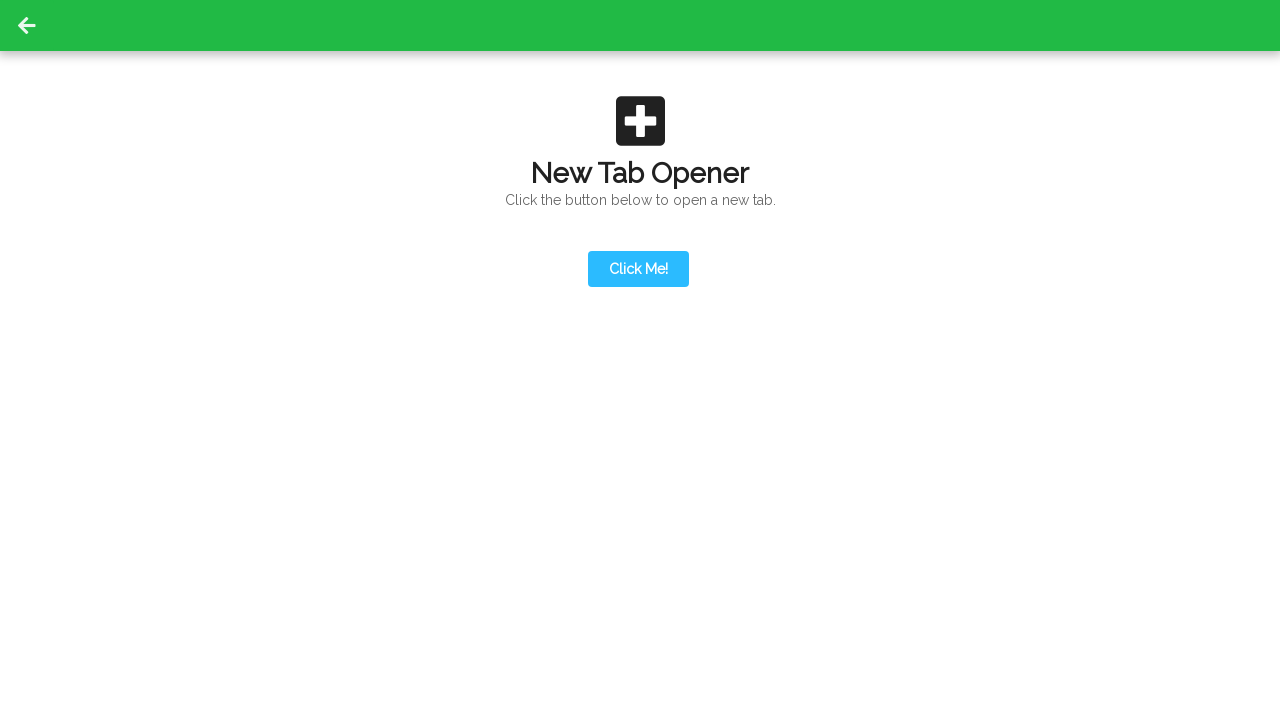

First new tab loaded completely
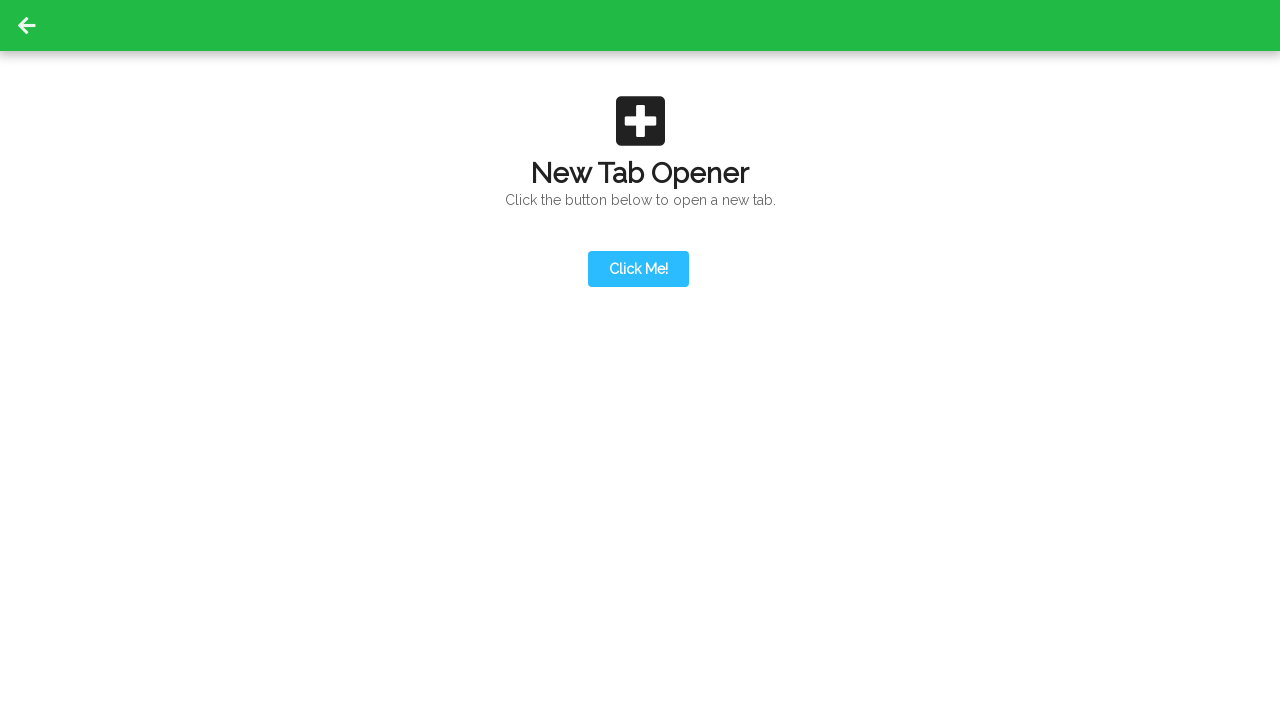

Action button appeared on first new tab
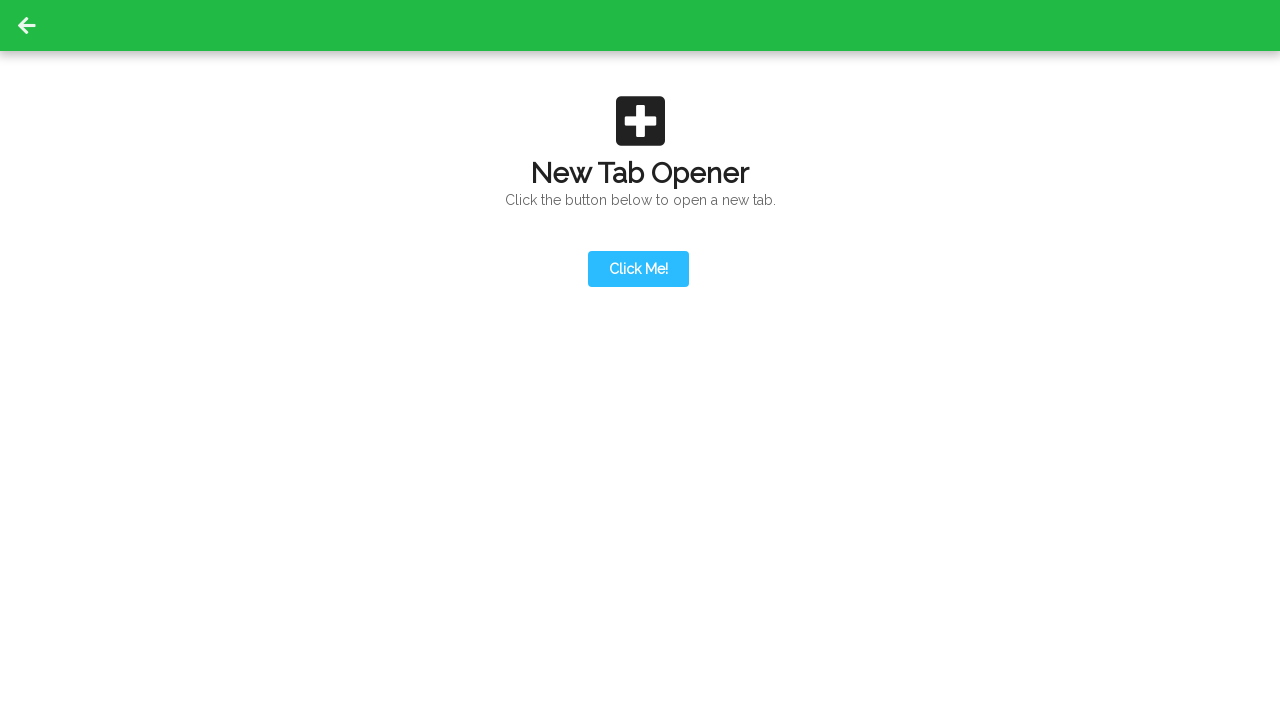

Clicked action button to open second new tab at (638, 190) on #actionButton
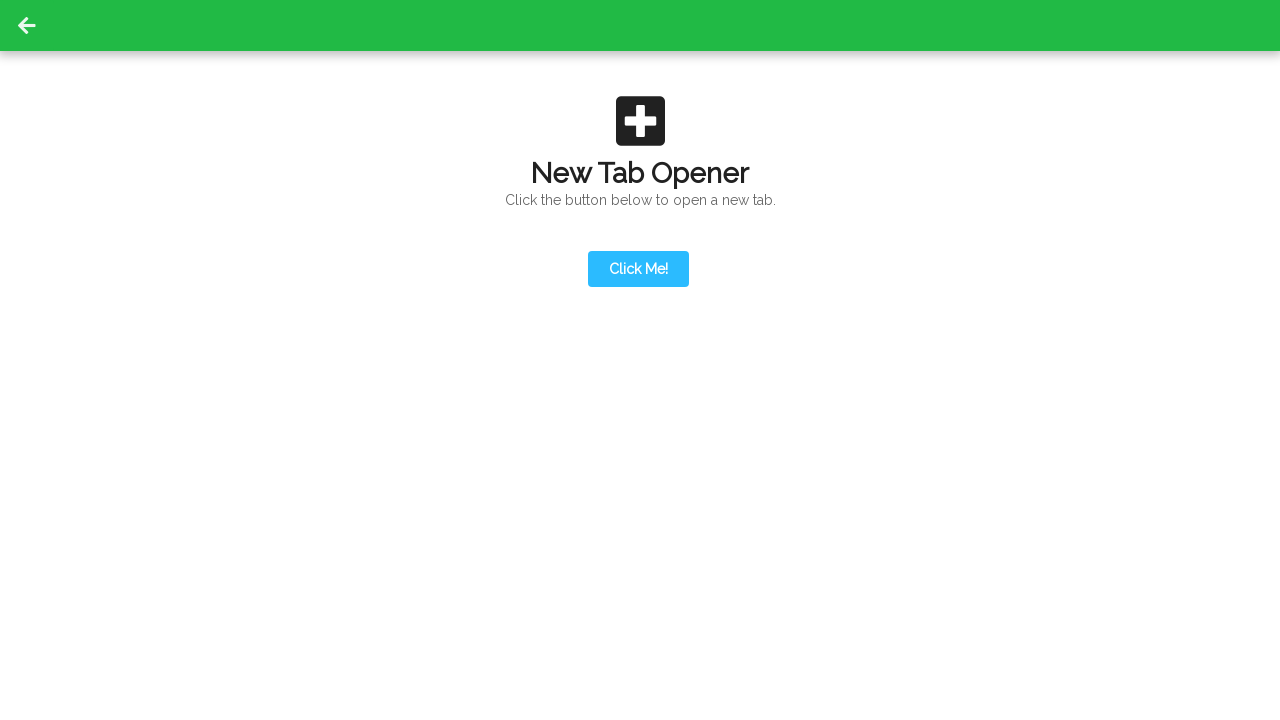

Second new tab opened and captured
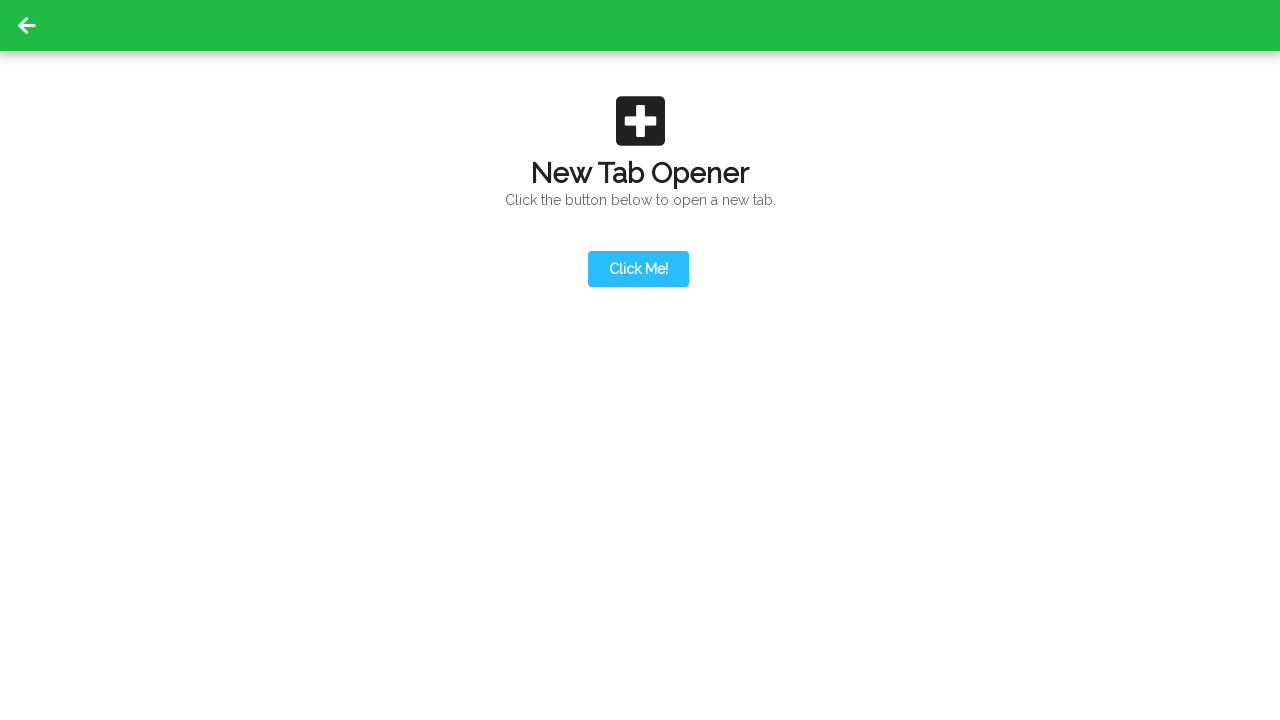

Second new tab loaded completely
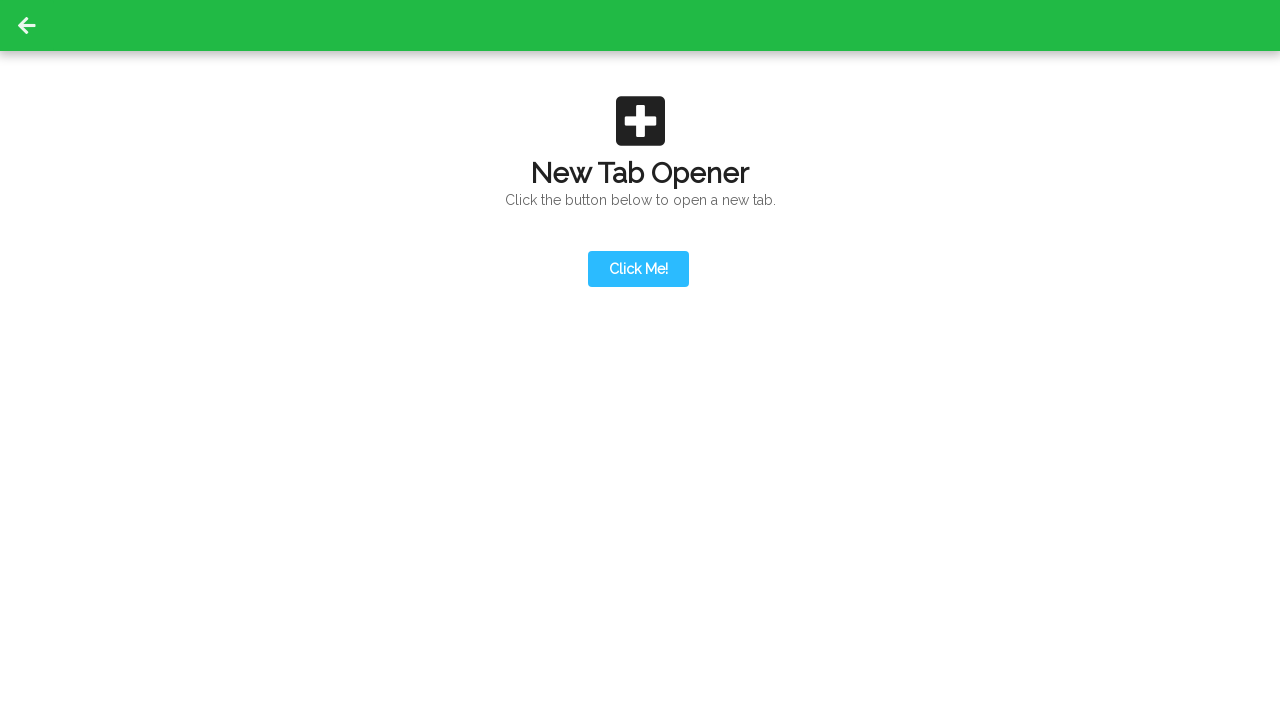

Content became visible on second new tab
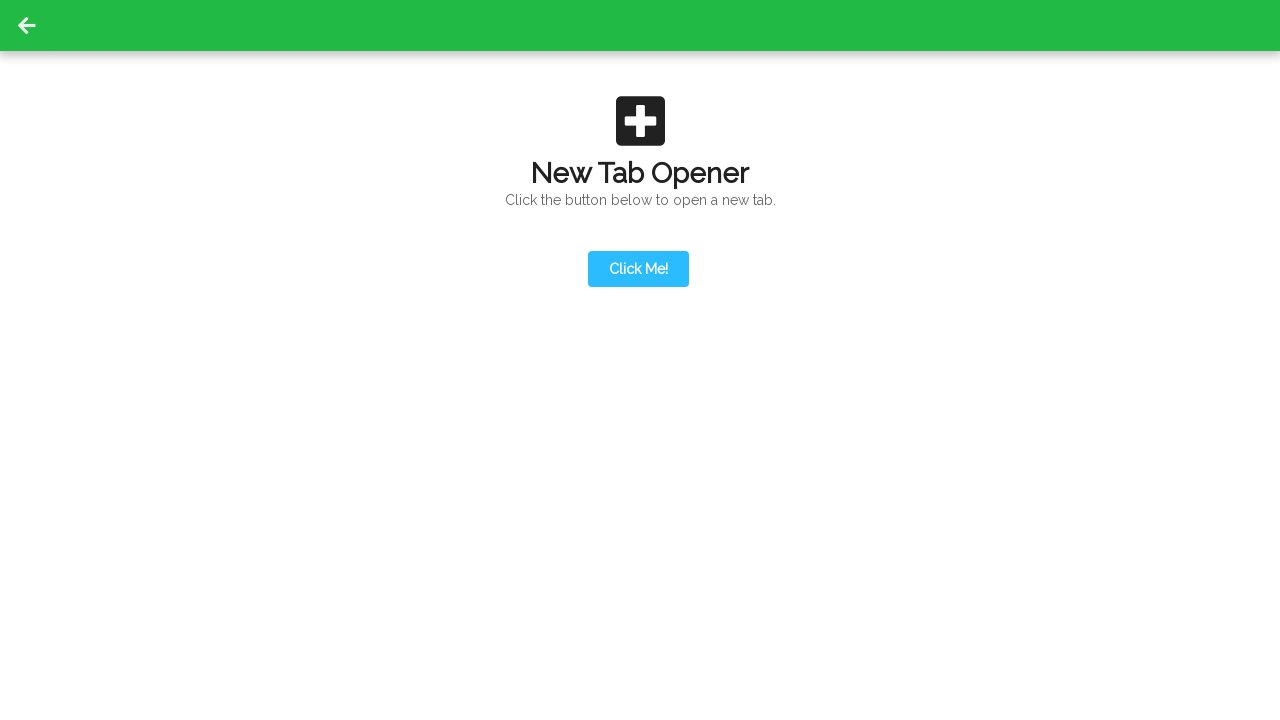

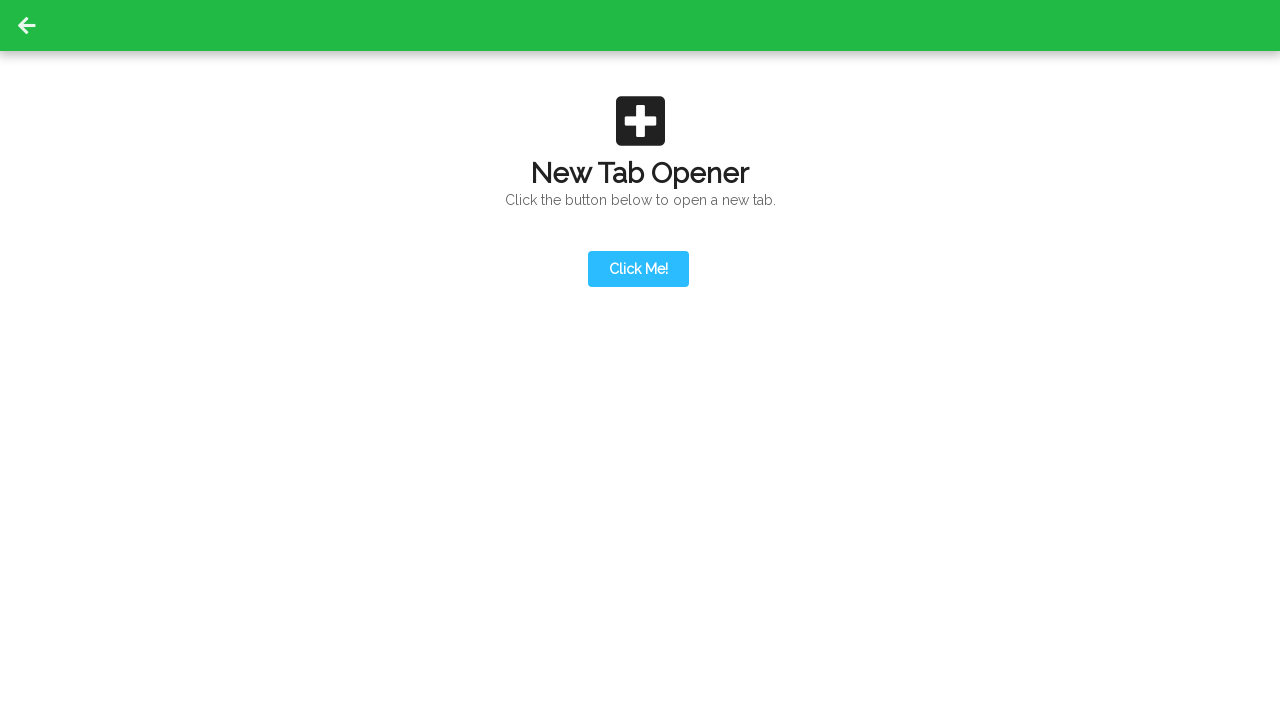